Tests finding and clicking a link by its calculated text value, then fills out a form with personal information (first name, last name, city, country) and submits it.

Starting URL: http://suninjuly.github.io/find_link_text

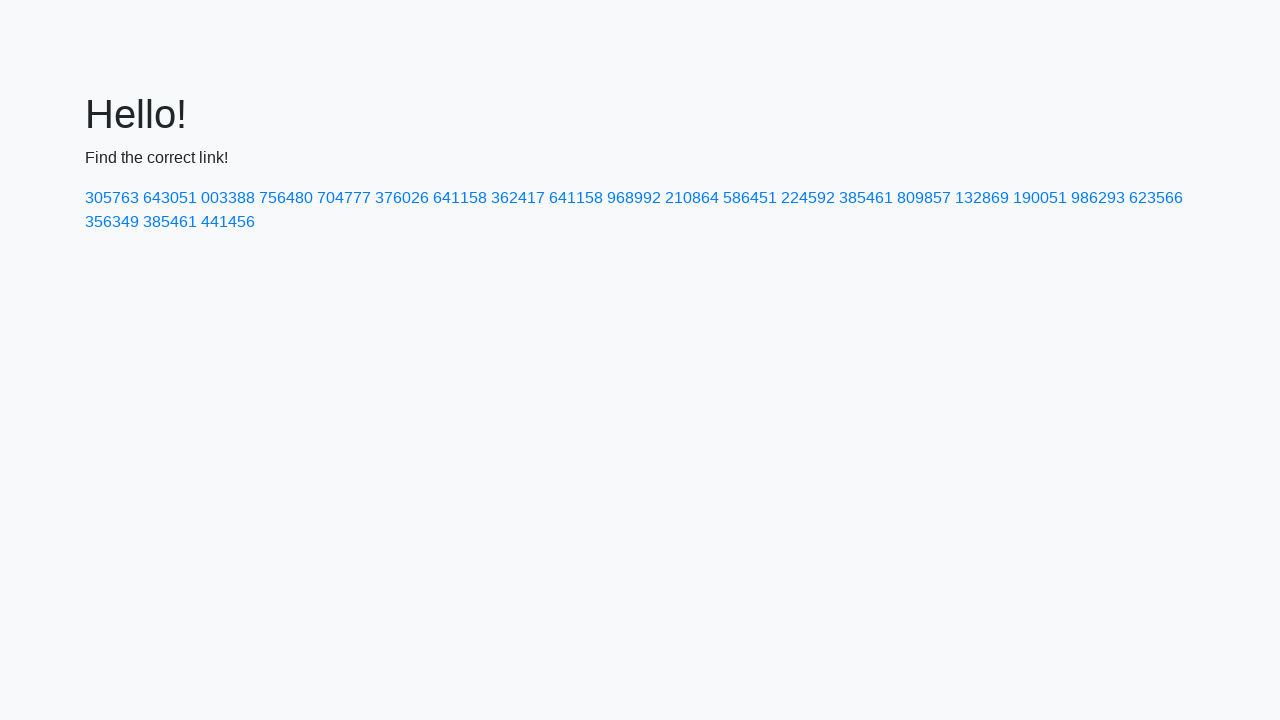

Clicked link with calculated text value: 224592 at (808, 198) on text=224592
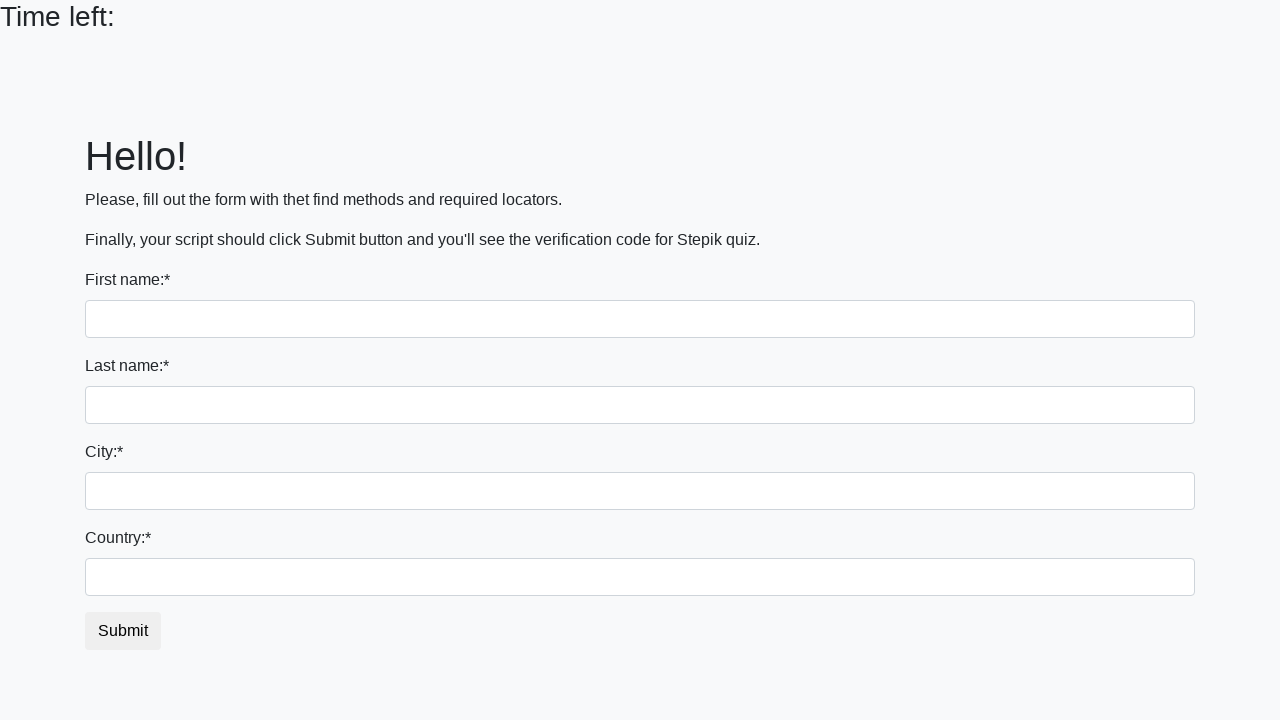

Filled first name input with 'Petr' on input
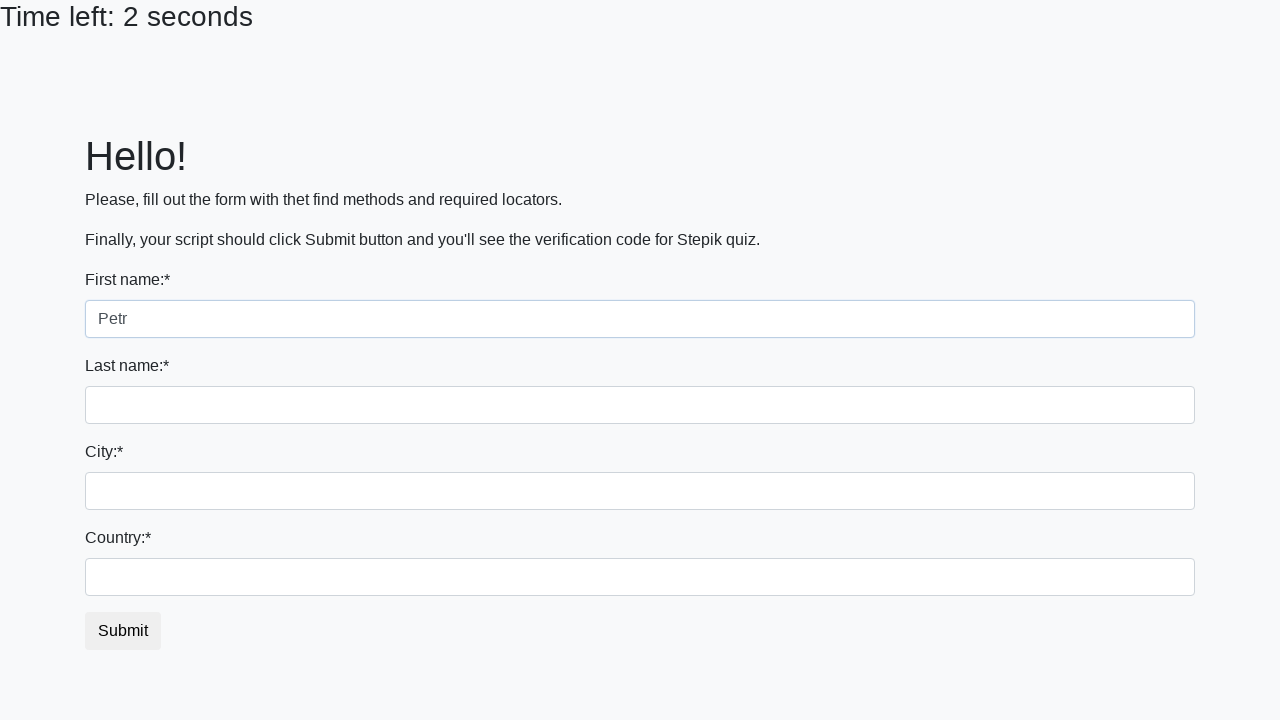

Filled last name input with 'Ivanov' on input[name='last_name']
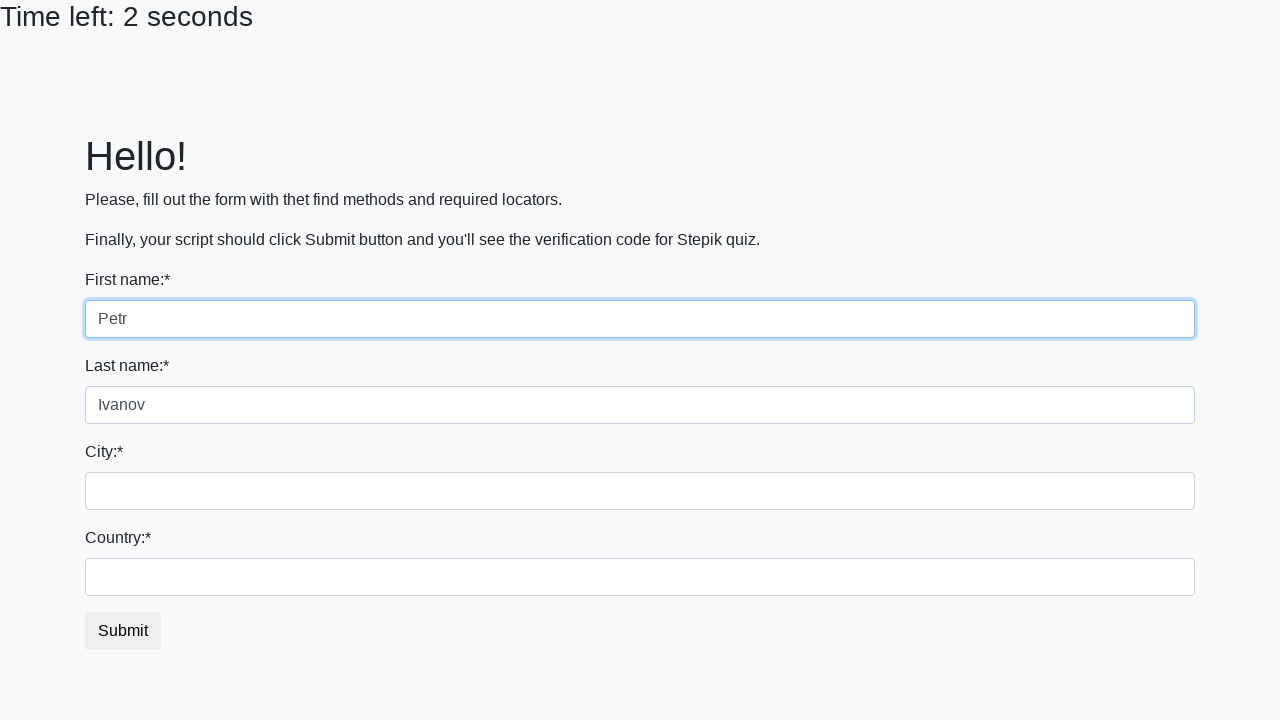

Filled city input with 'Saratov' on .city
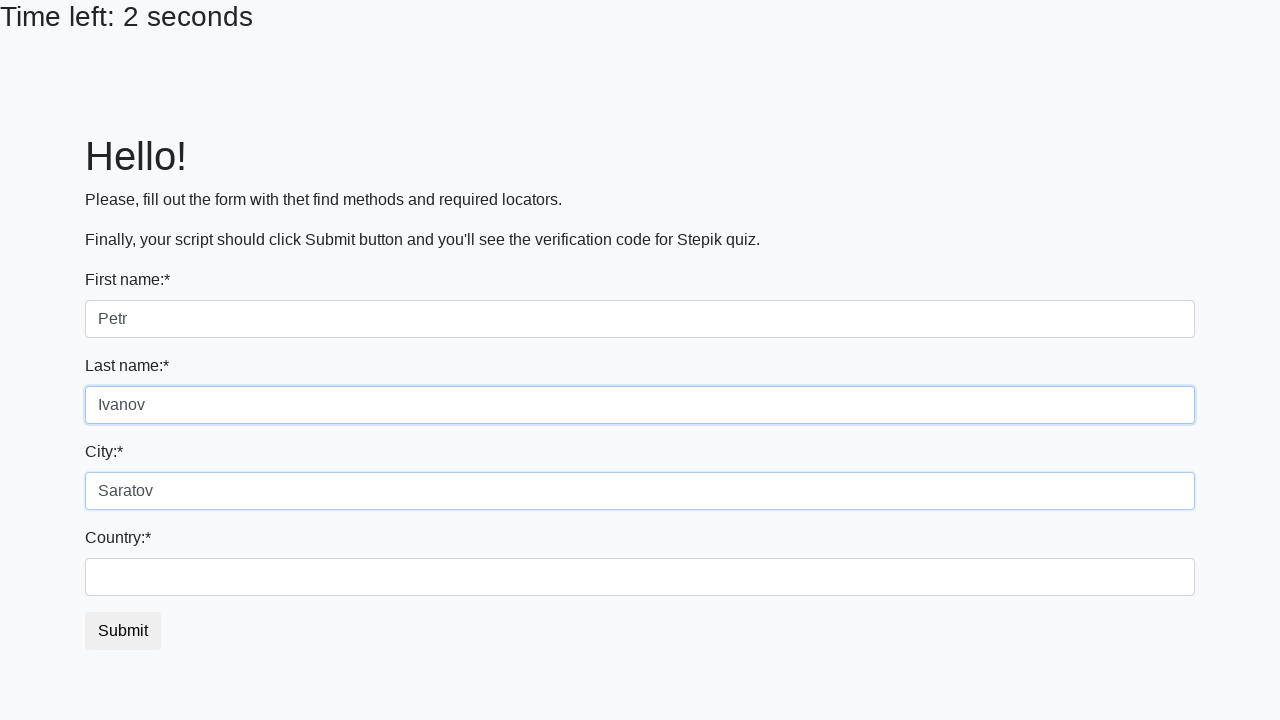

Filled country input with 'Russia' on #country
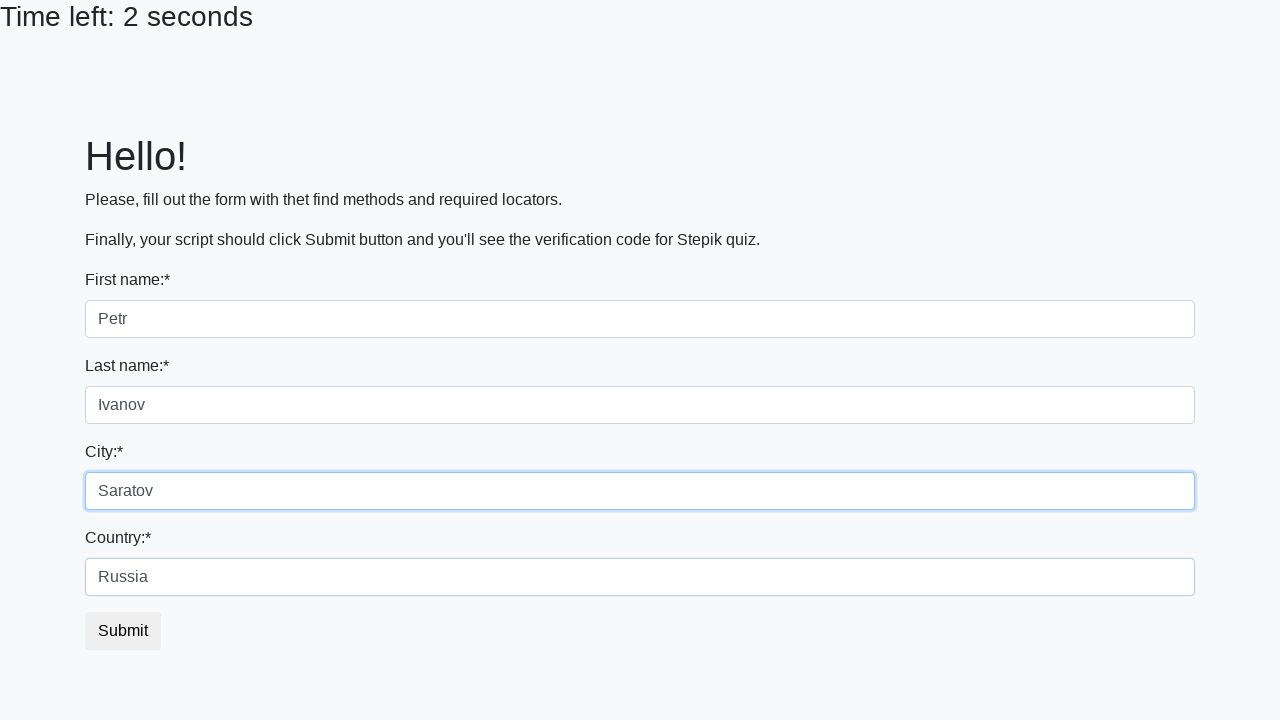

Clicked submit button to submit form at (123, 631) on button.btn
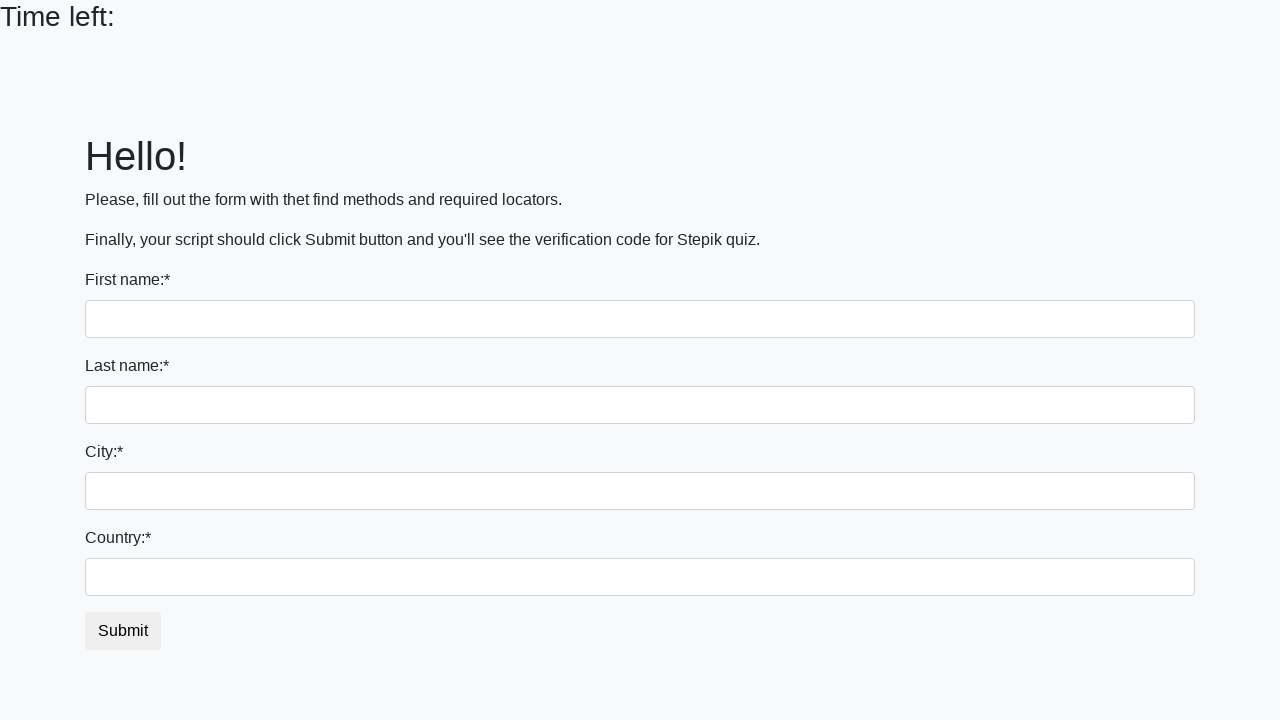

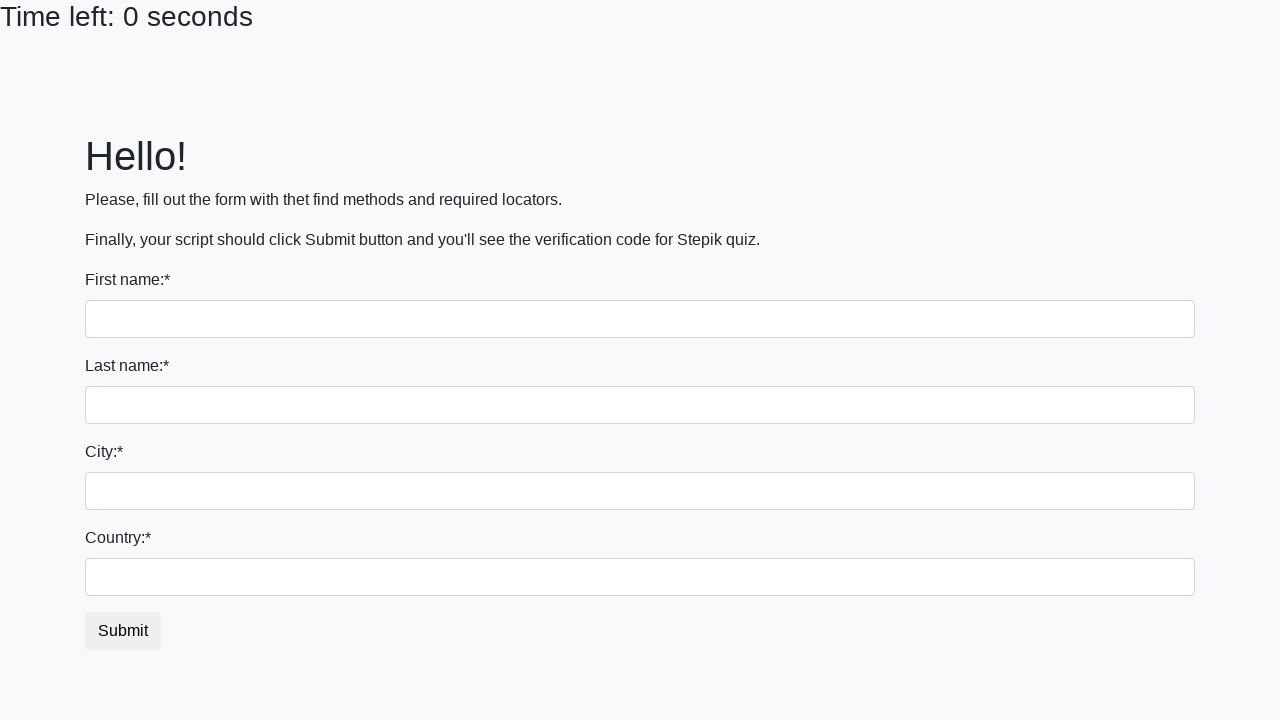